Tests JavaScript prompt alert functionality by clicking a button, entering text into the prompt dialog, and accepting it

Starting URL: https://demoqa.com/alerts

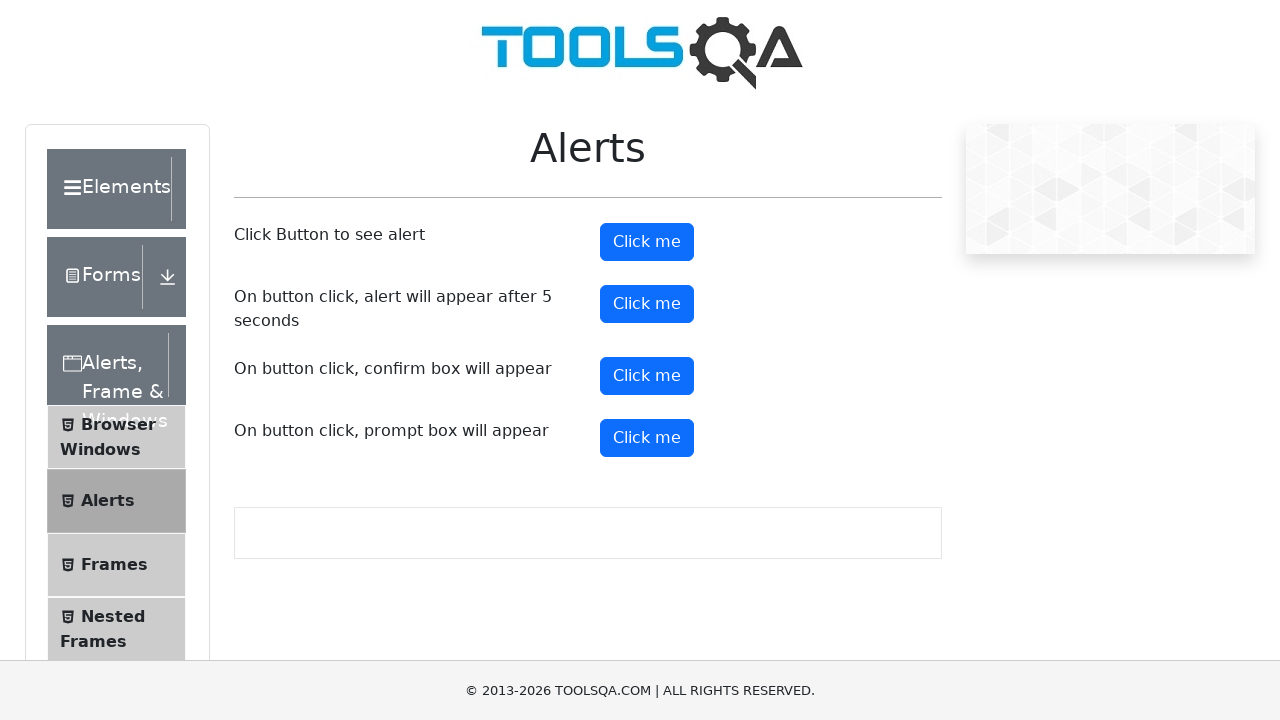

Clicked prompt button to trigger alert dialog at (647, 438) on #promtButton
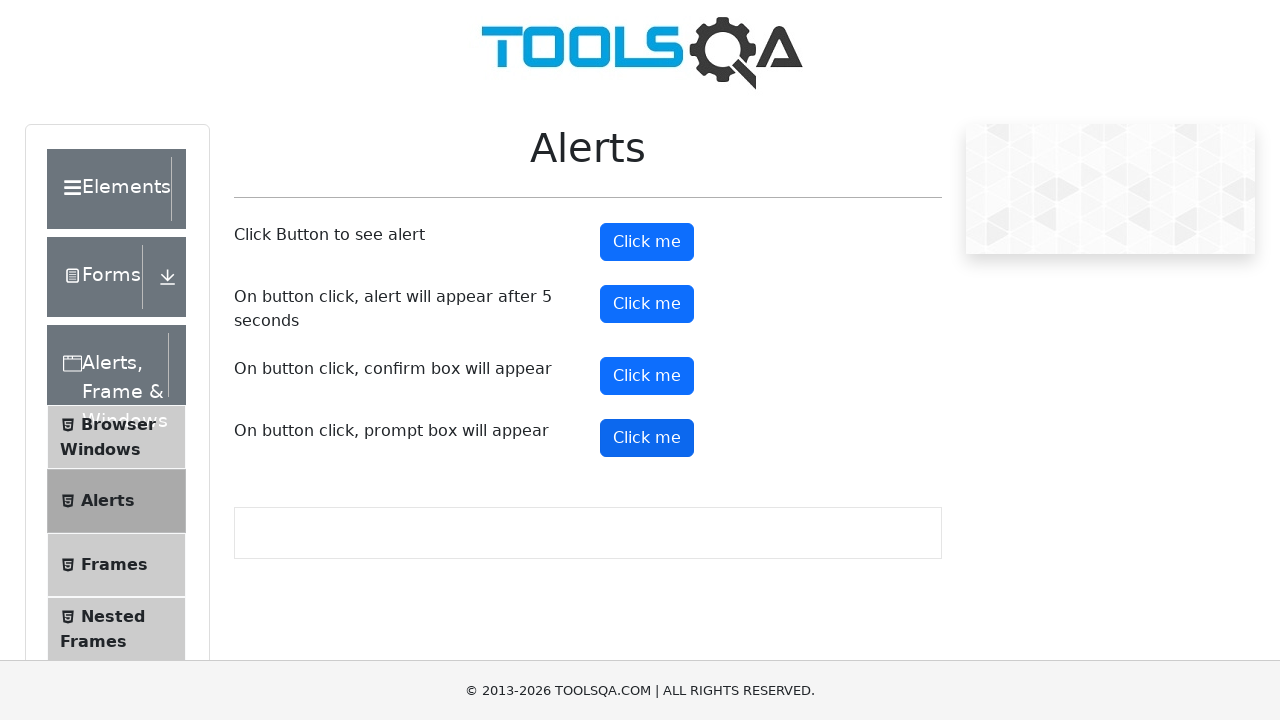

Set up dialog handler to accept prompt with 'welcome' text
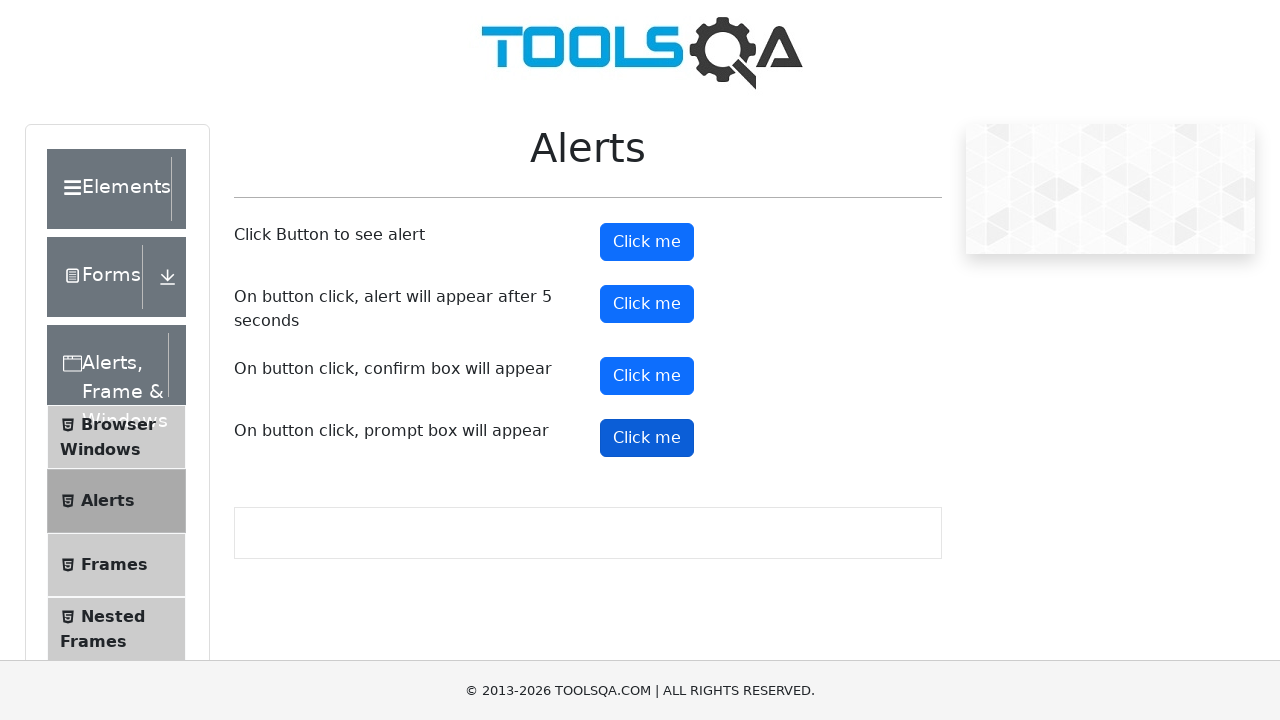

Clicked prompt button again to trigger dialog with handler active at (647, 438) on #promtButton
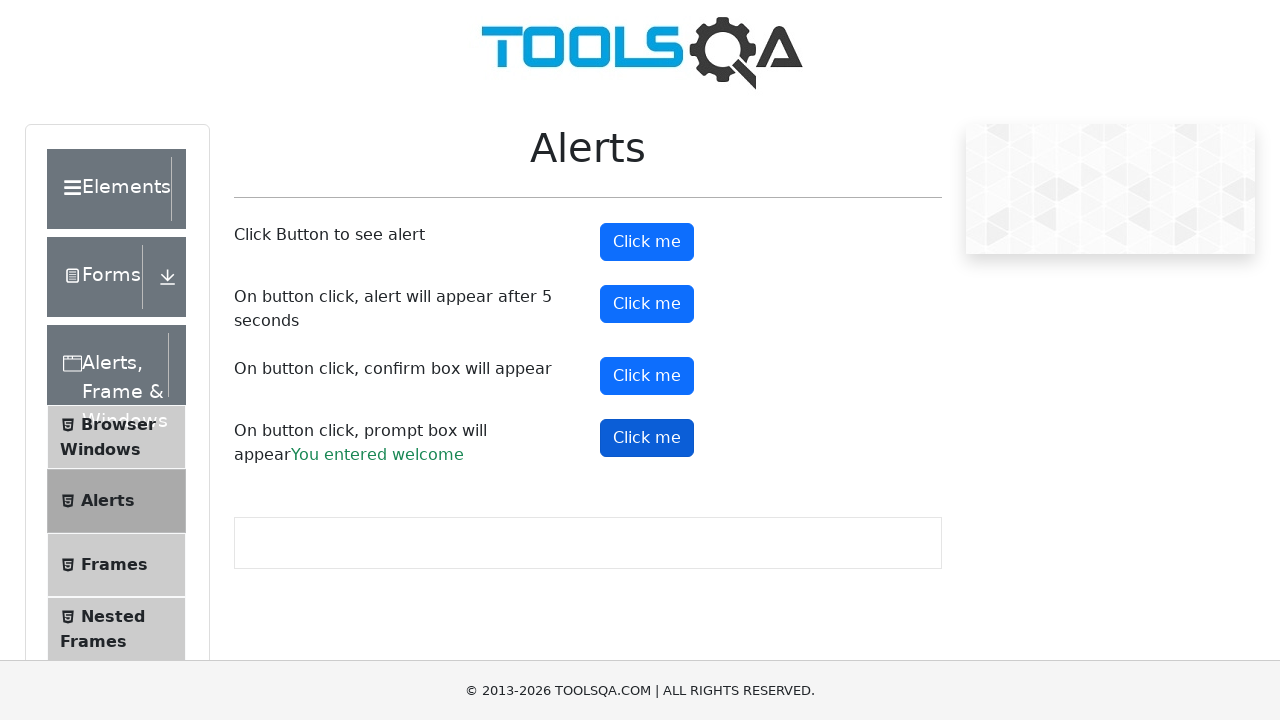

Prompt result element loaded on page
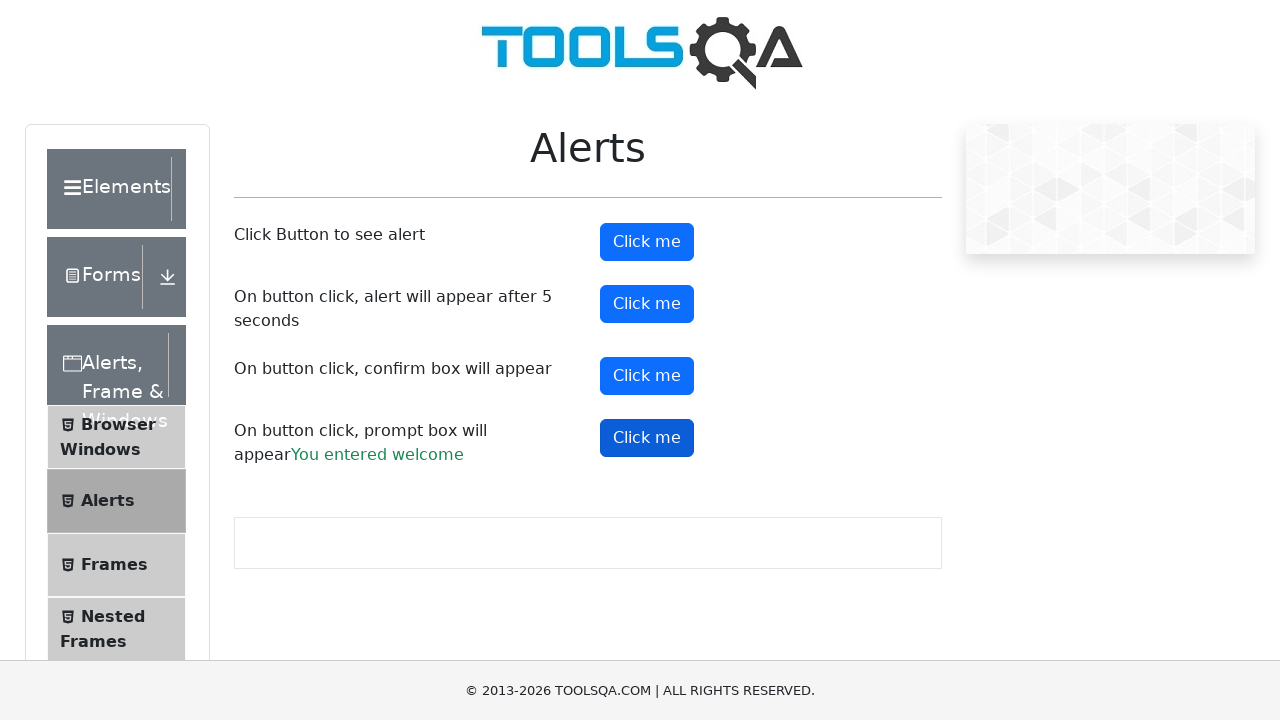

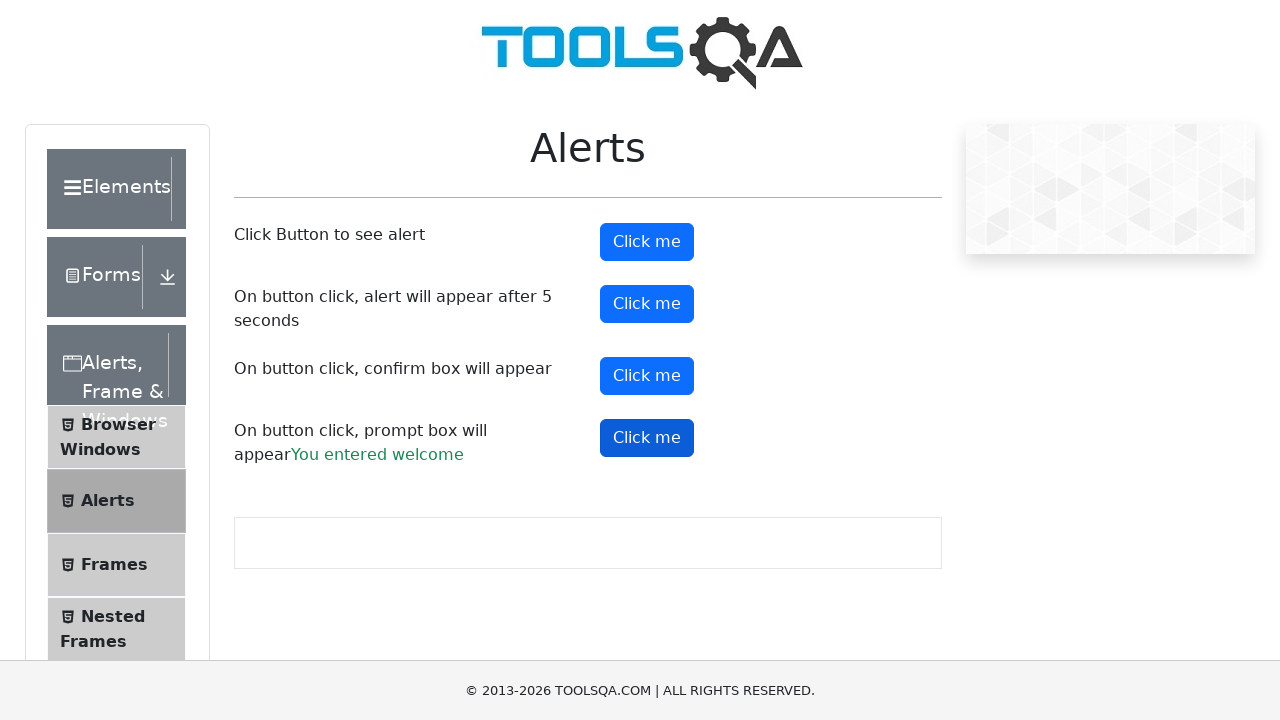